Fills out a practice form on DemoQA website including first name, last name, email, gender selection, phone number, date of birth selection using a date picker, and subject input.

Starting URL: https://demoqa.com/automation-practice-form

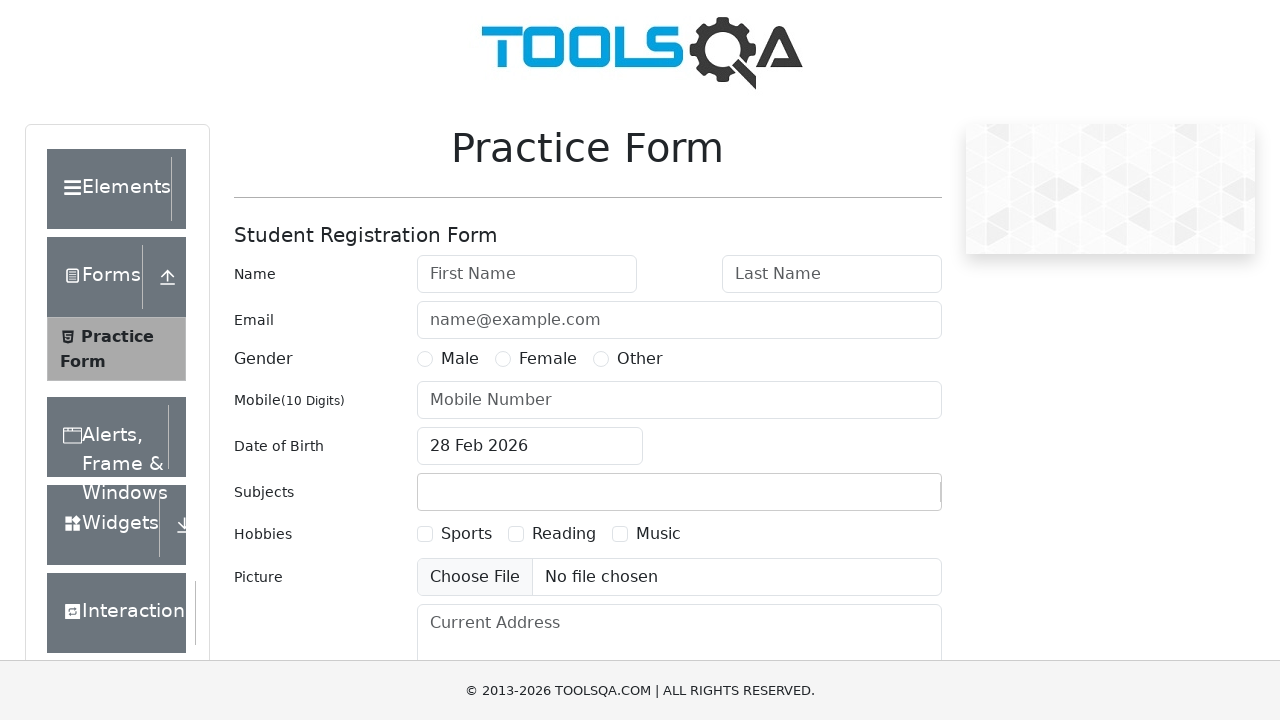

Filled first name field with 'Bananov' on #firstName
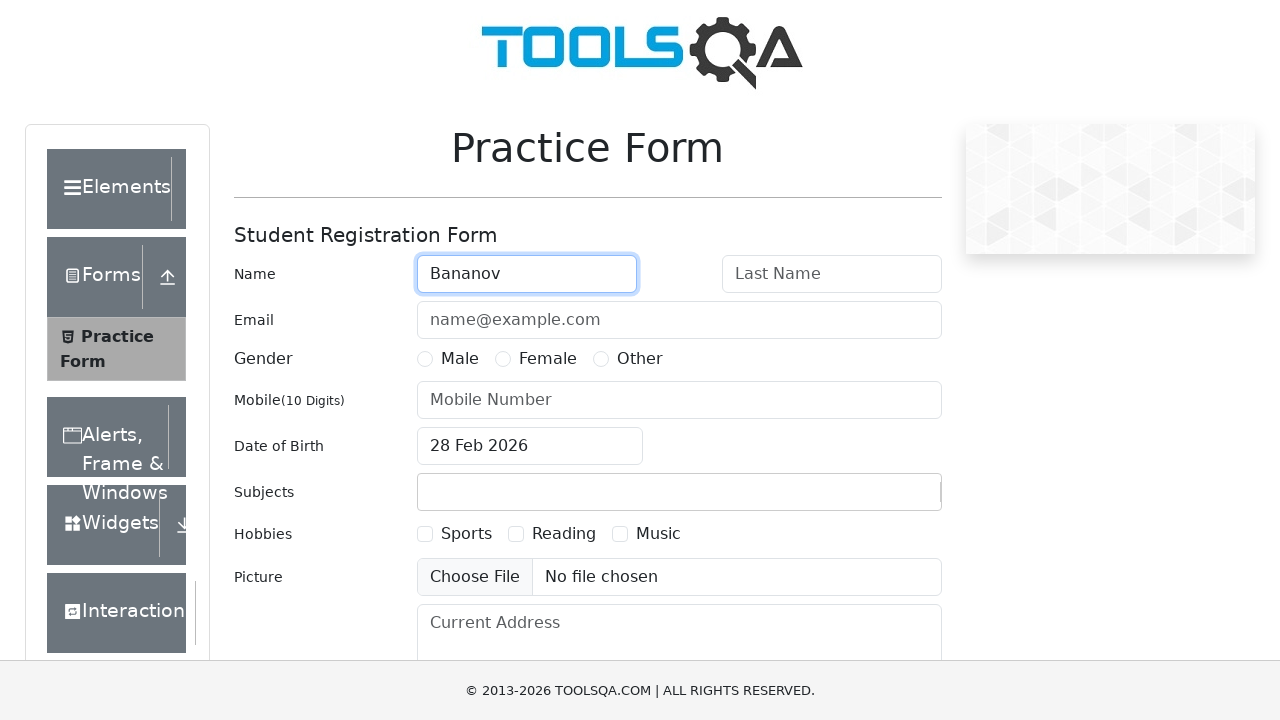

Filled last name field with 'Norman' on #lastName
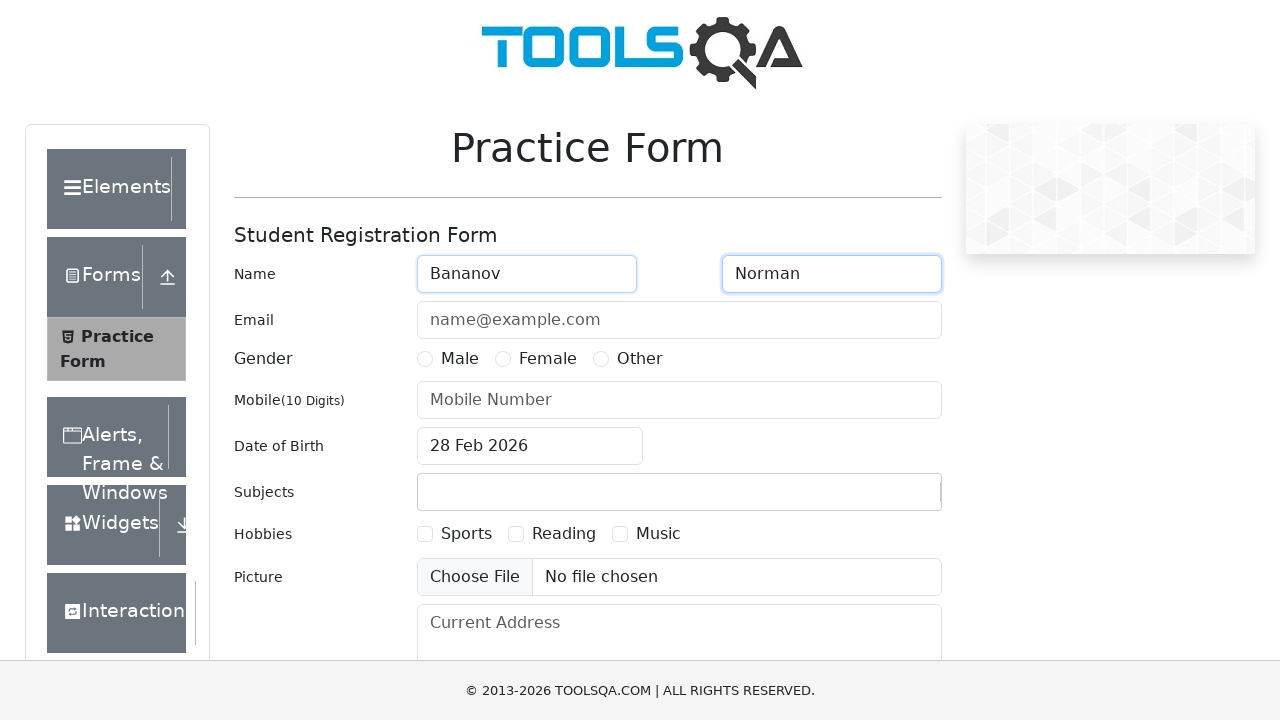

Filled email field with 'banorman@demoqa.com' on #userEmail
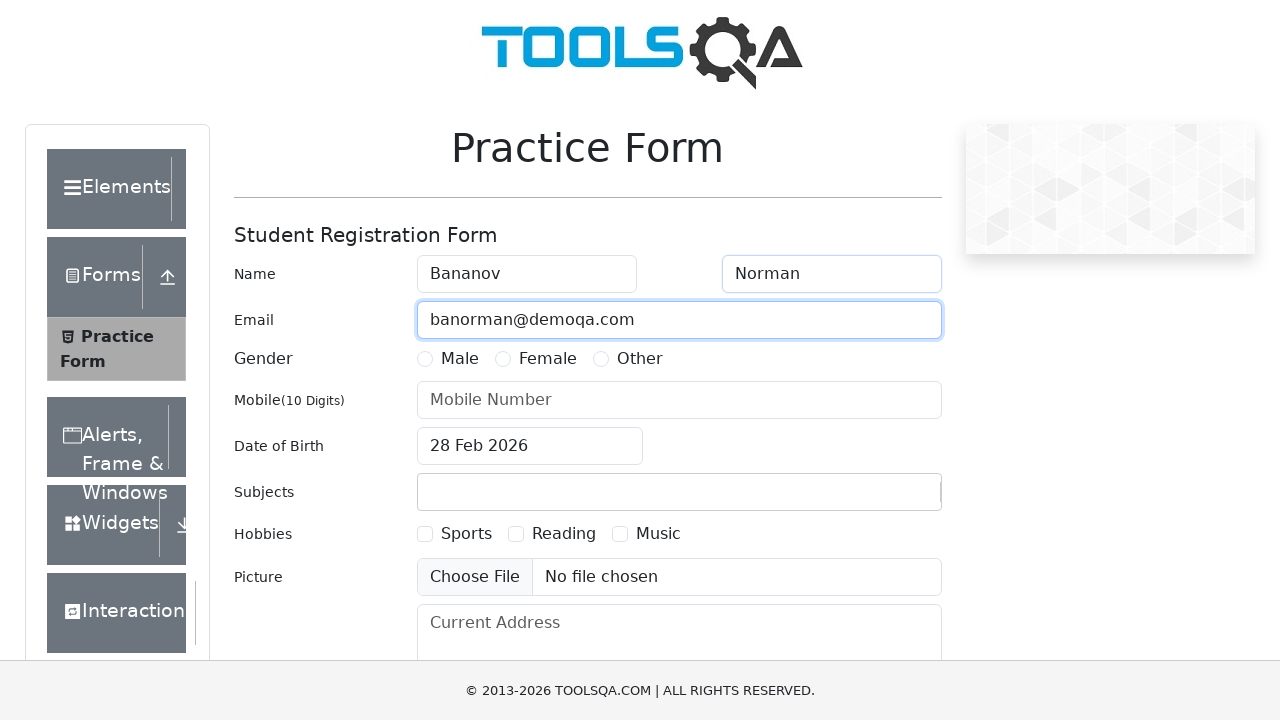

Selected Male gender option at (460, 359) on label[for='gender-radio-1']
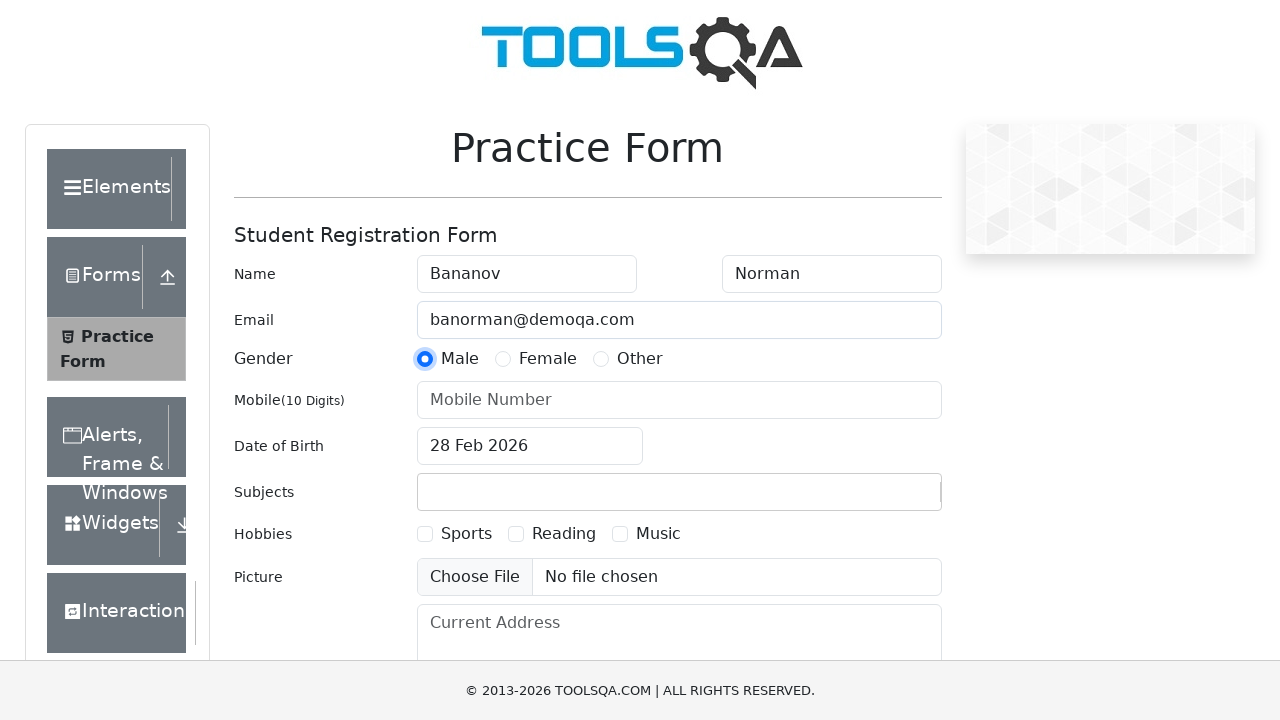

Filled phone number field with '8909909909' on #userNumber
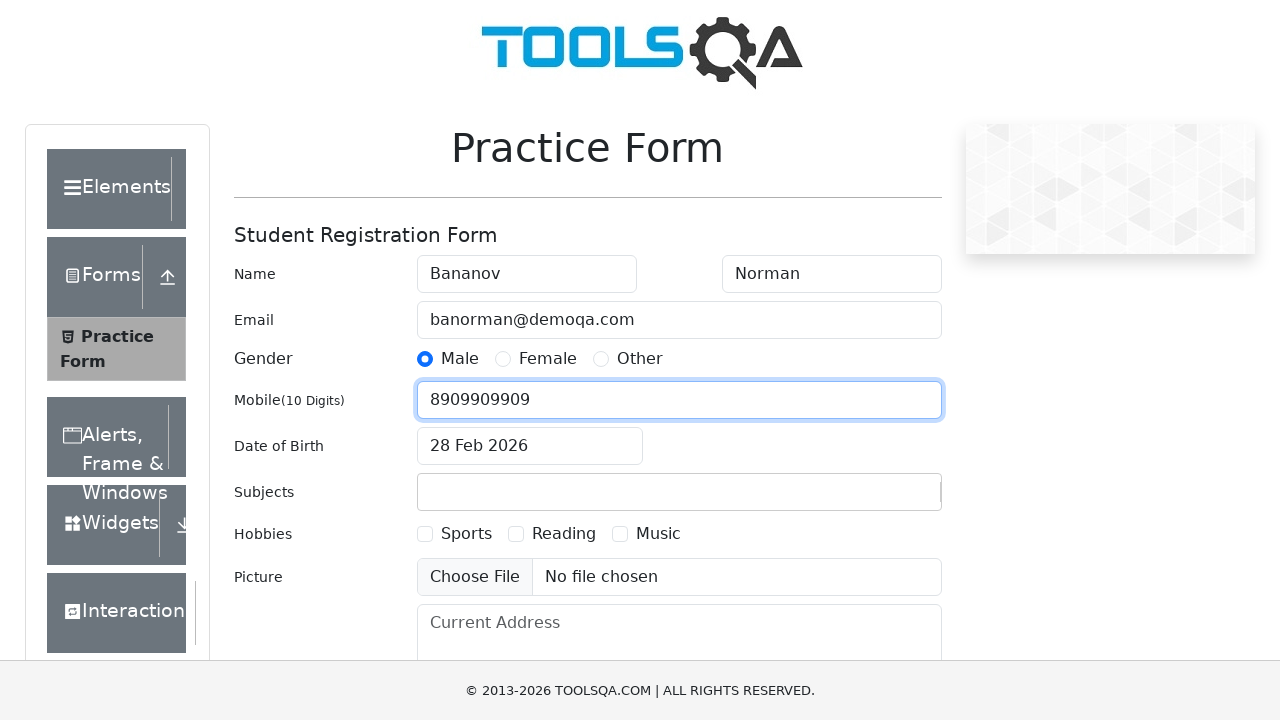

Clicked date of birth input to open date picker at (530, 446) on #dateOfBirthInput
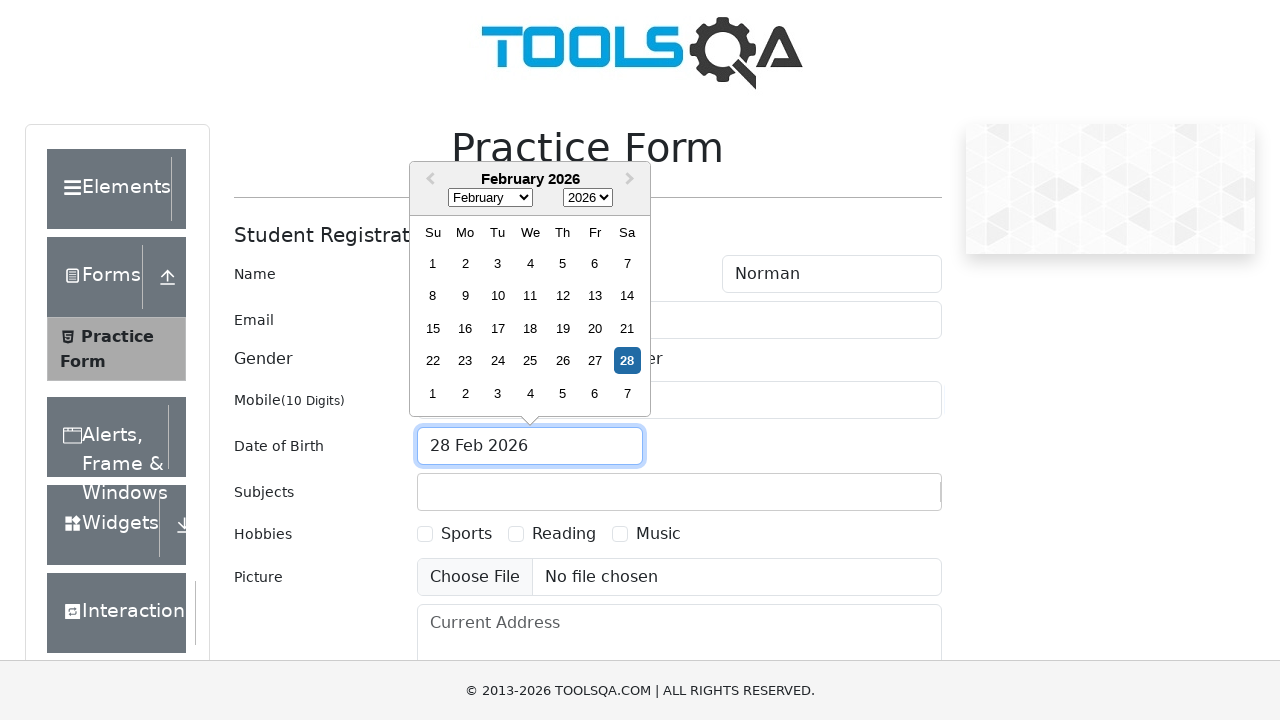

Clicked month dropdown in date picker at (490, 198) on .react-datepicker__month-select
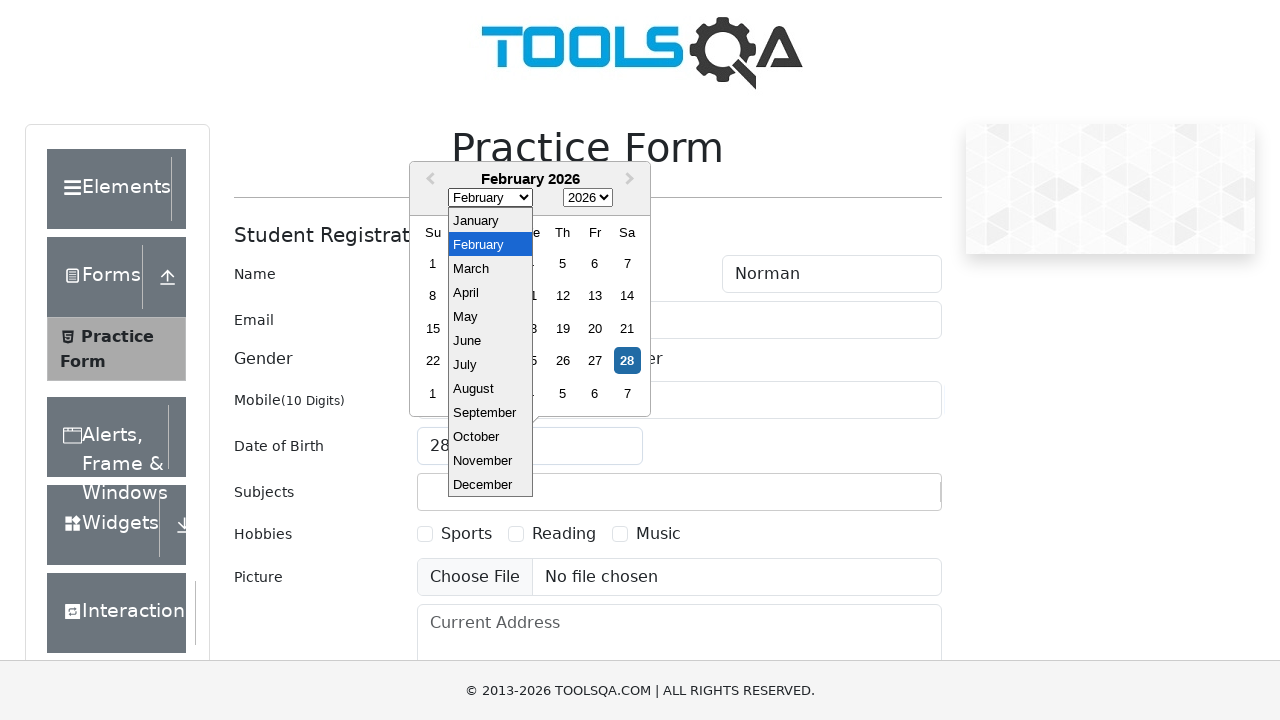

Selected April from month dropdown on .react-datepicker__month-select
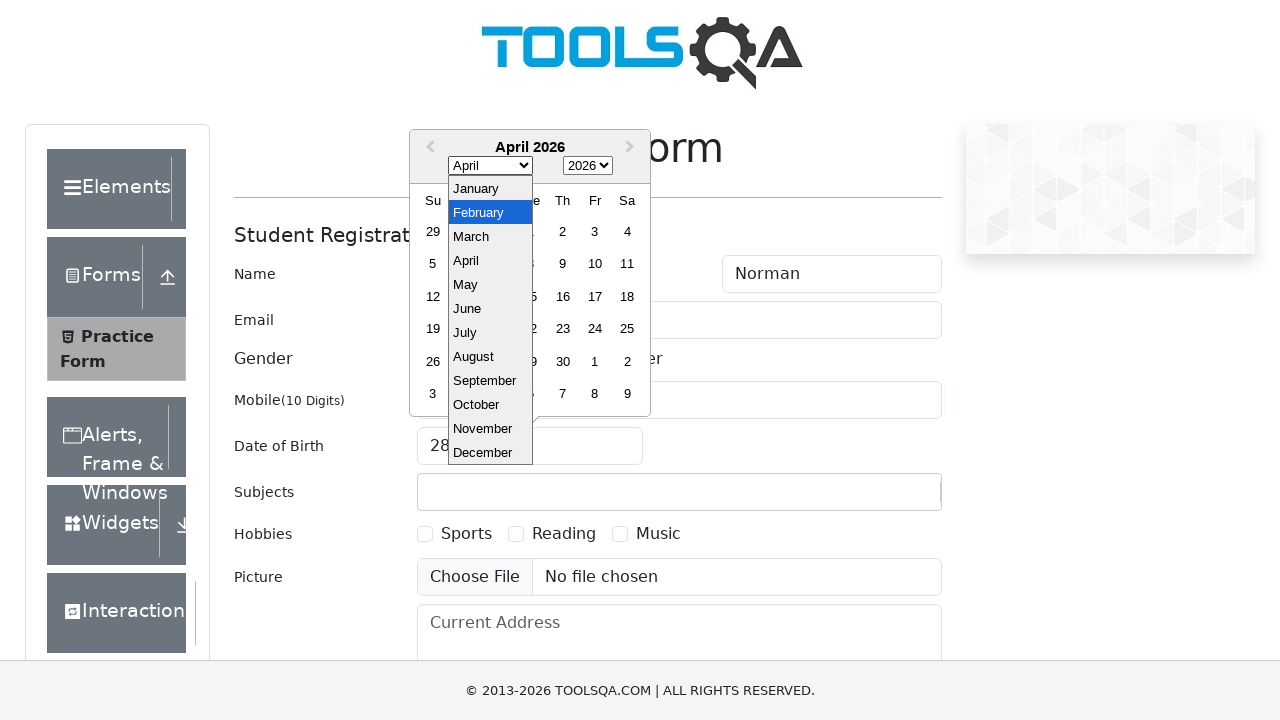

Clicked year dropdown in date picker at (588, 166) on .react-datepicker__year-select
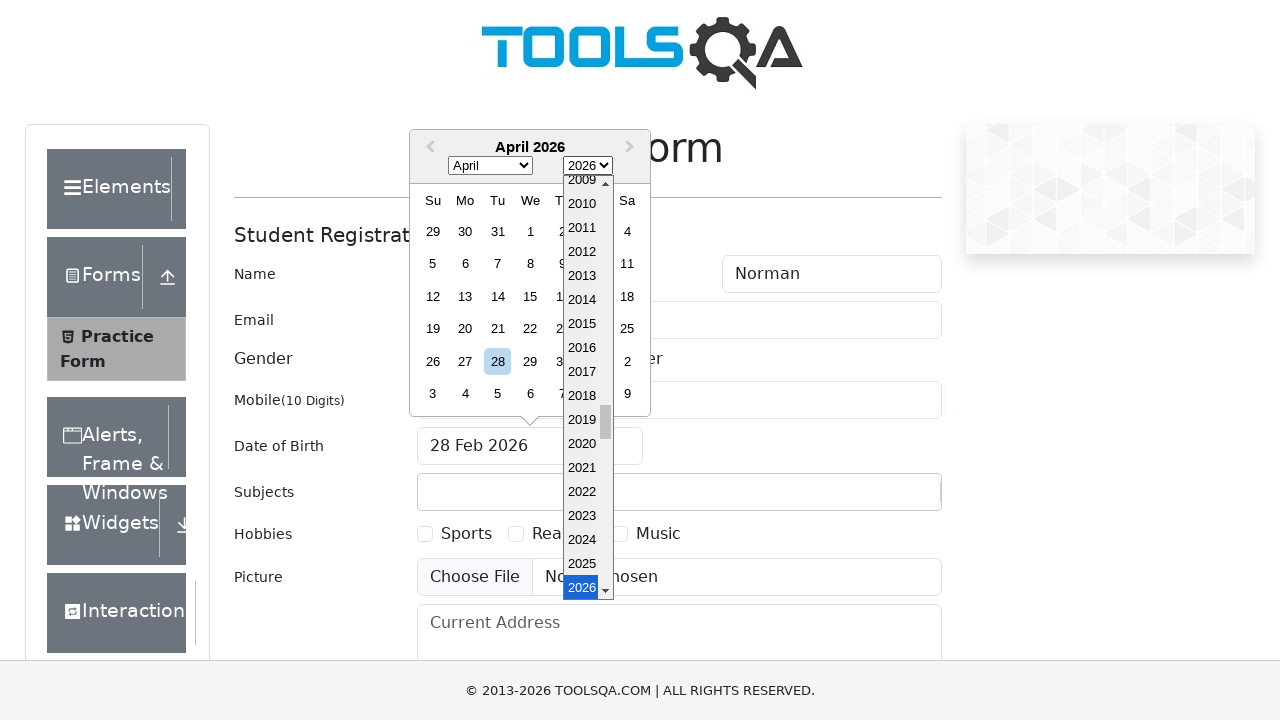

Selected 1997 from year dropdown on .react-datepicker__year-select
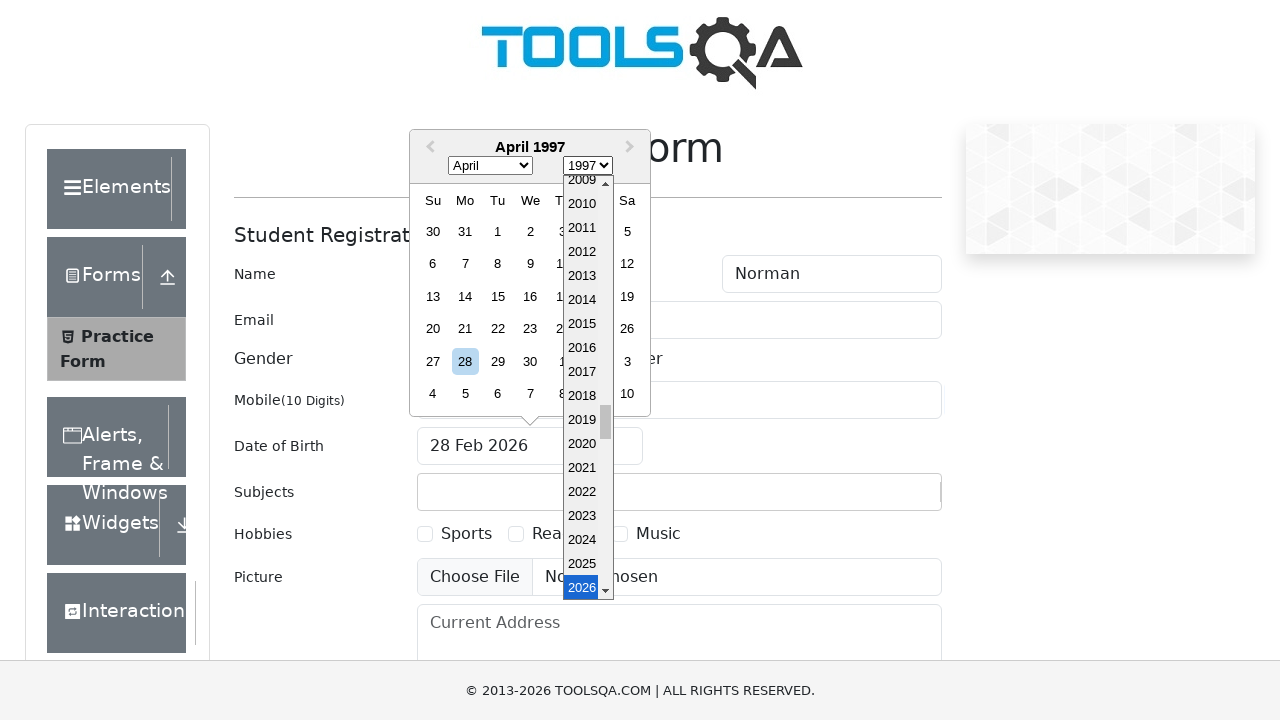

Selected day 21 from date picker calendar at (465, 329) on .react-datepicker__day--021:not(.react-datepicker__day--outside-month)
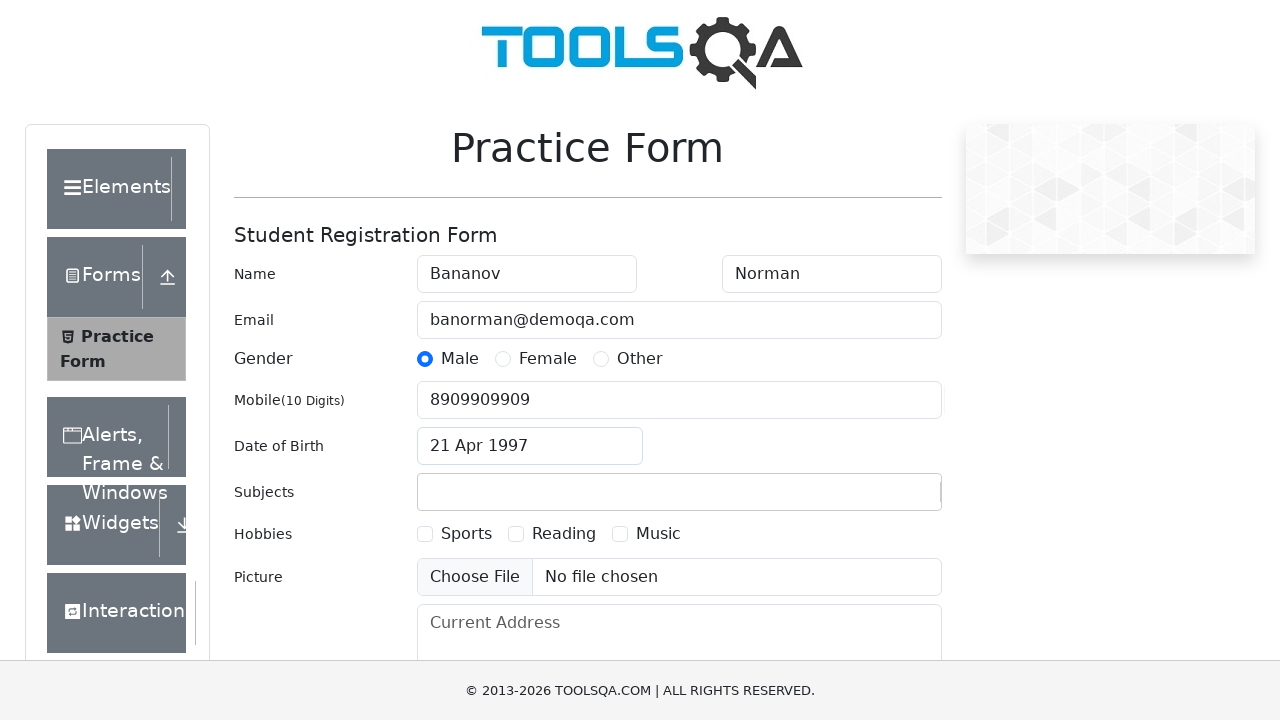

Filled subject input field with 'History' on #subjectsInput
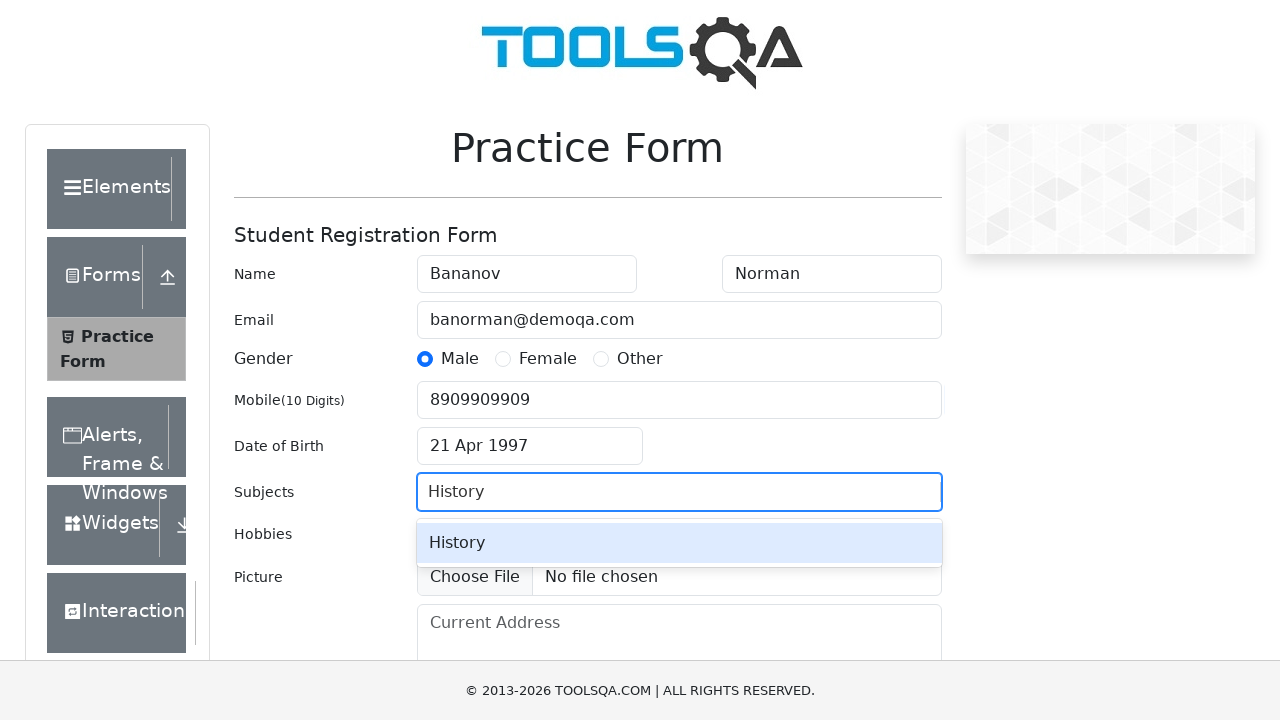

Pressed Enter to confirm subject selection on #subjectsInput
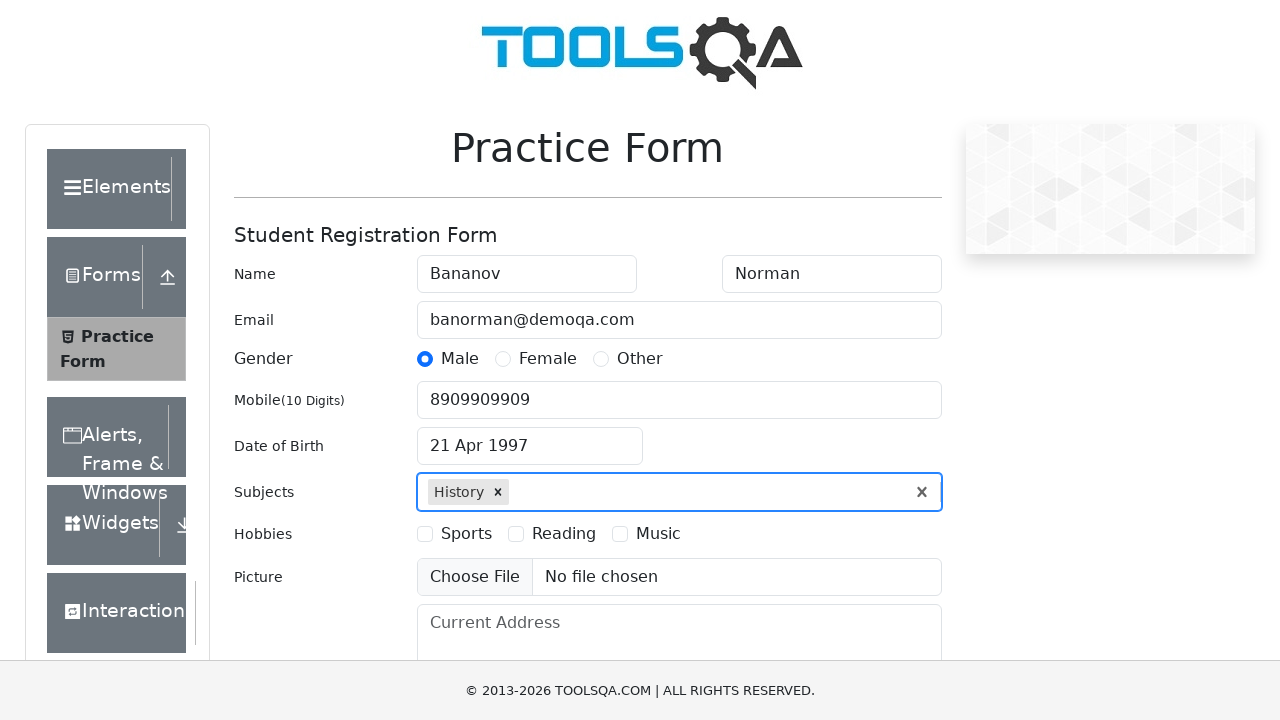

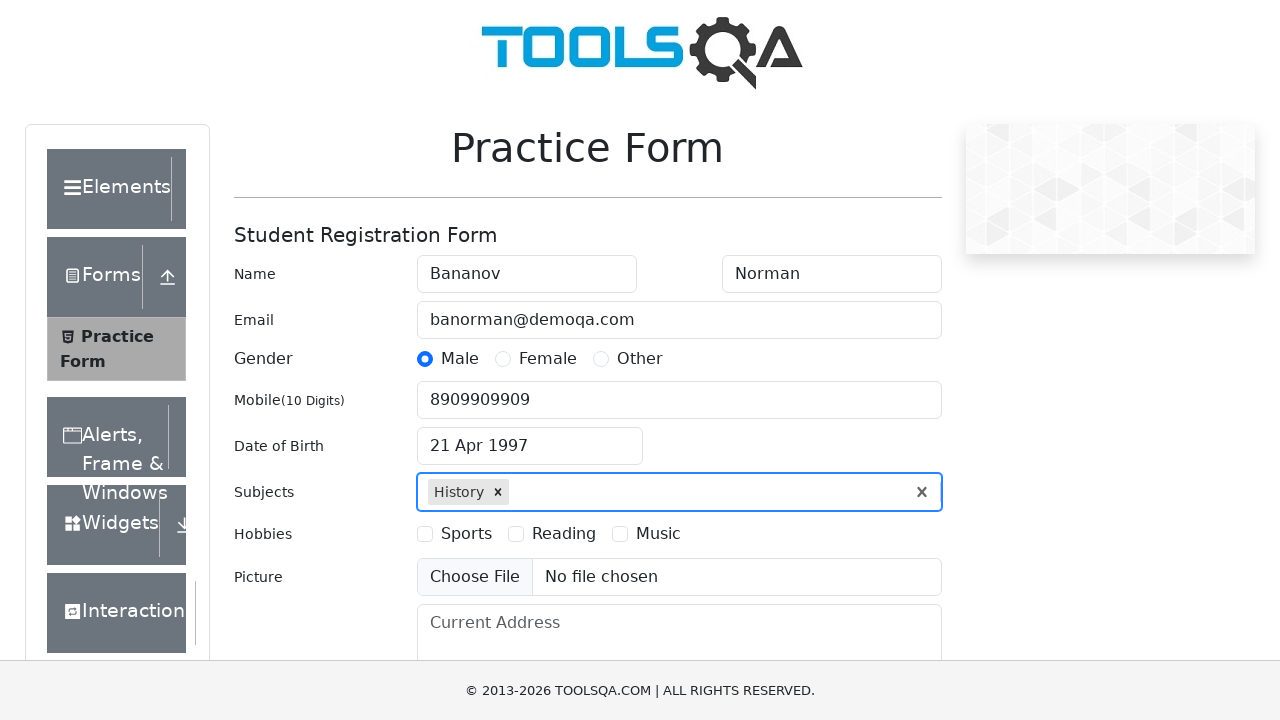